Tests handling of load delays by navigating to a page that has delayed element loading and clicking a button that appears after a delay

Starting URL: http://uitestingplayground.com/loaddelay

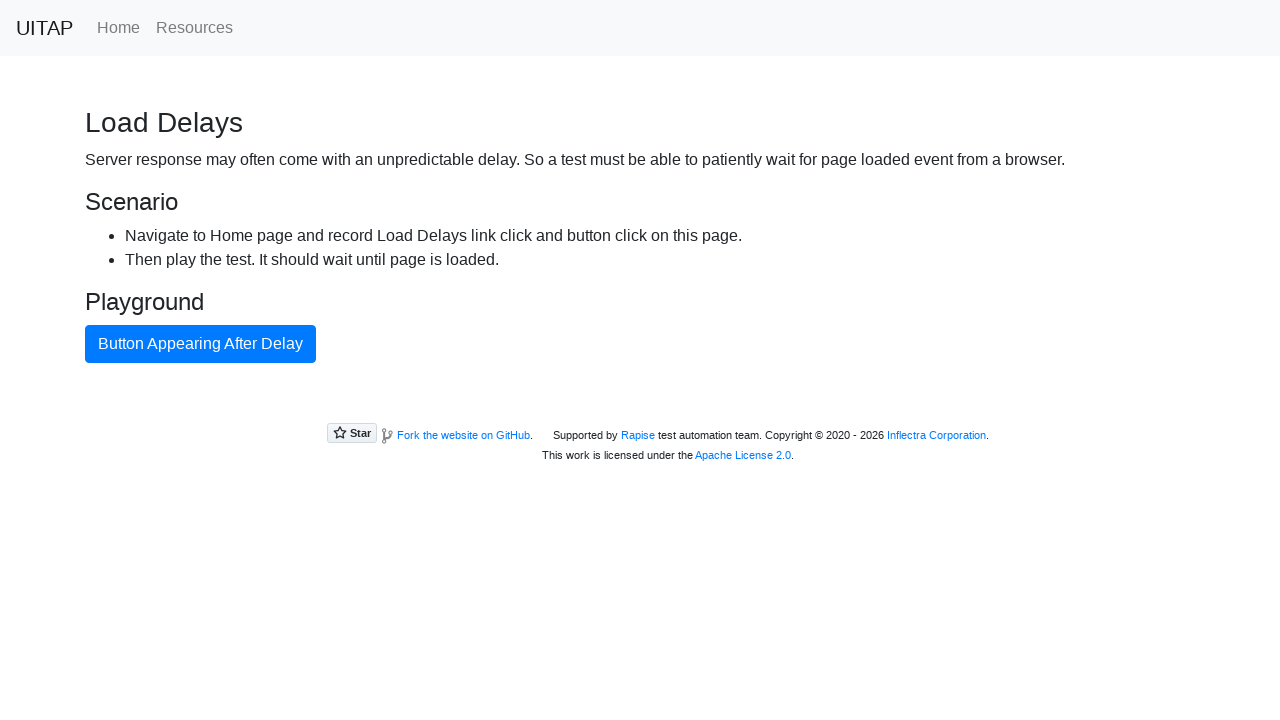

Clicked the button that appeared after delay at (200, 344) on button:has-text('Button Appearing After Delay')
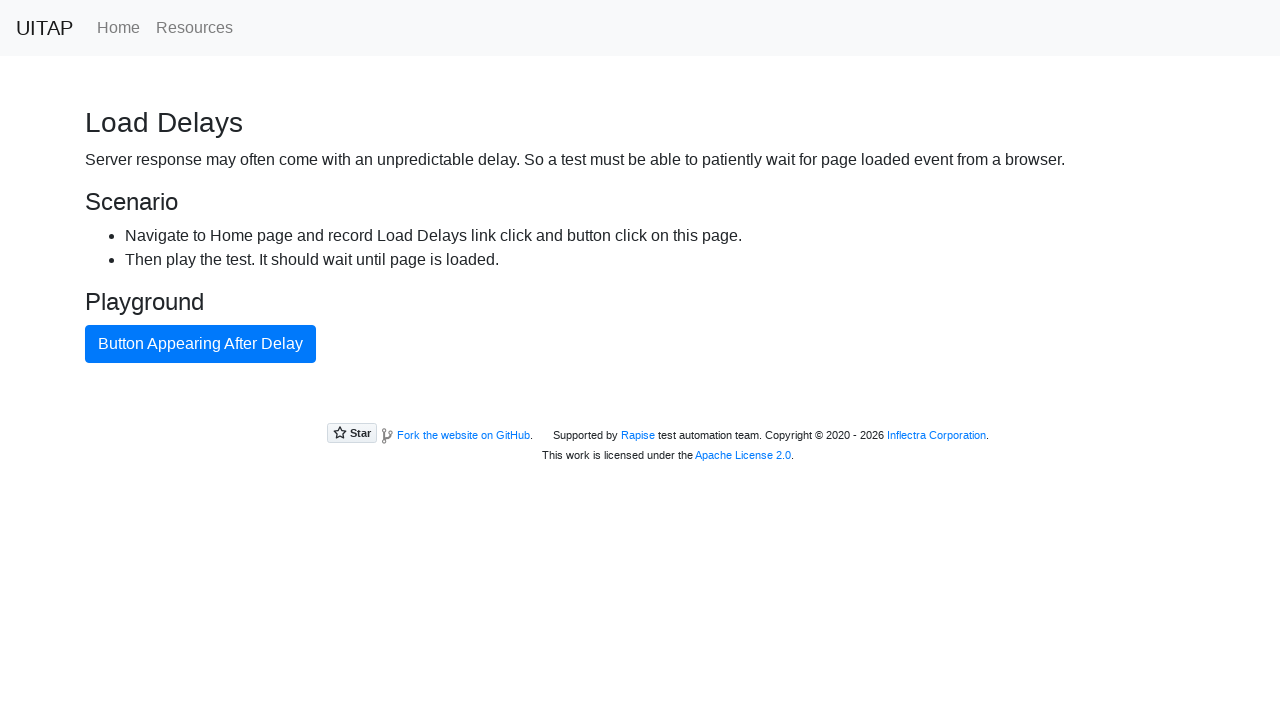

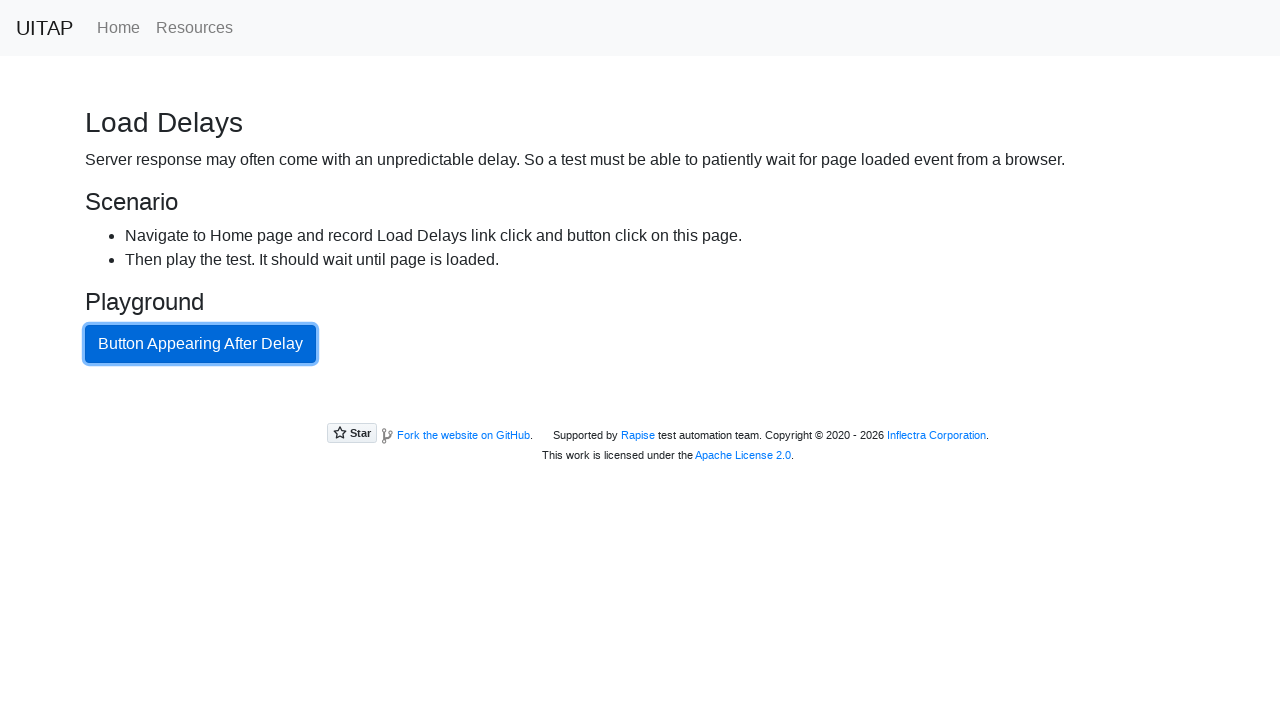